Tests window handling functionality by clicking a link that opens a new window, switching between windows, and verifying content in both windows

Starting URL: https://the-internet.herokuapp.com/

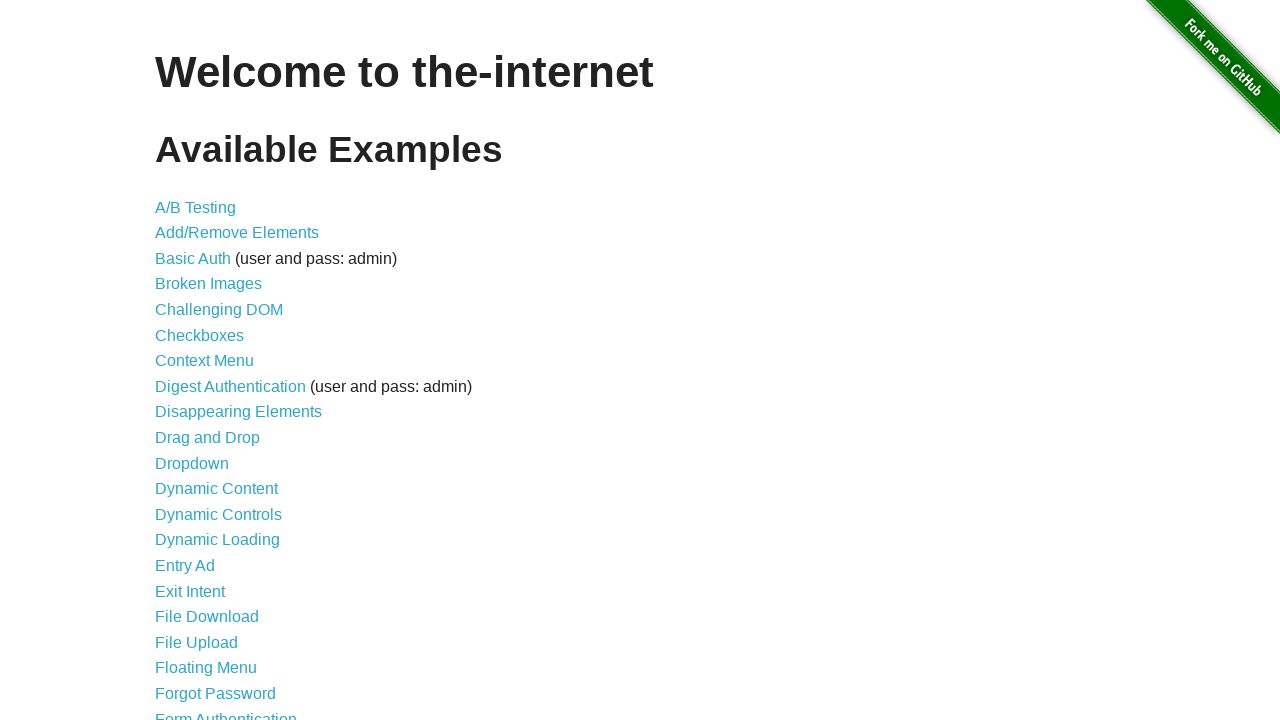

Clicked on 'Multiple Windows' link at (218, 369) on a:text('Multiple Windows')
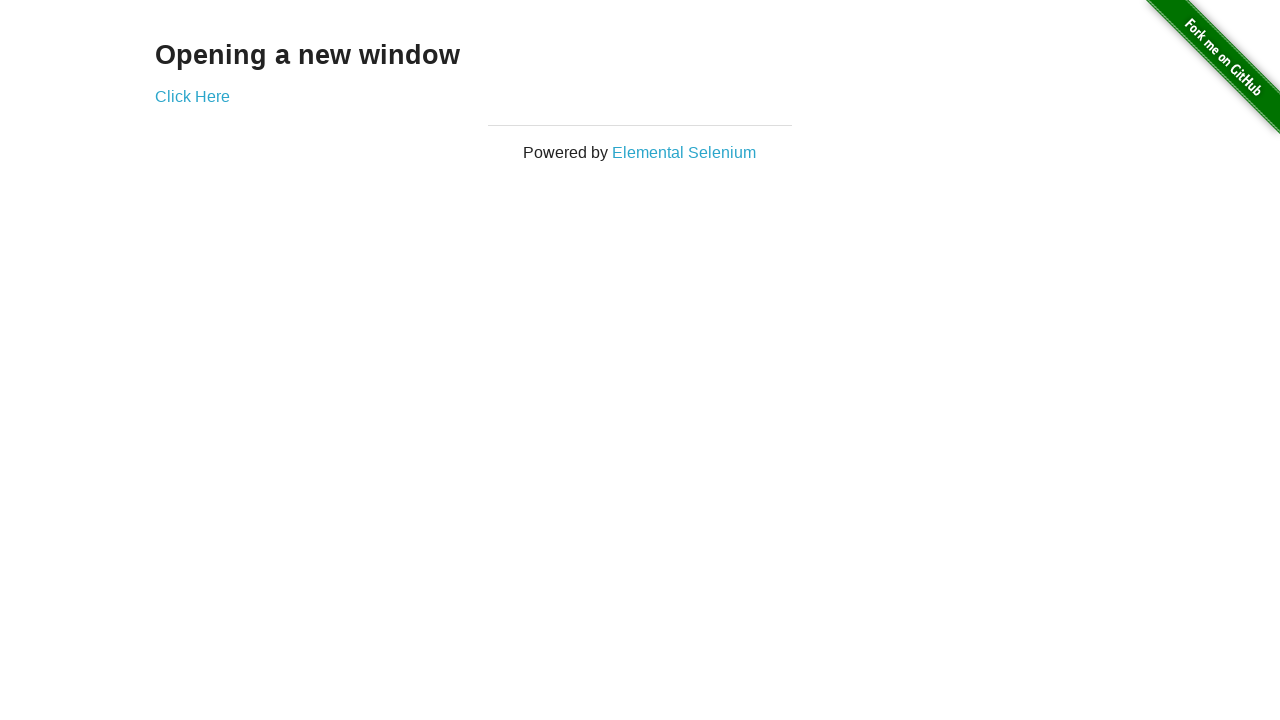

Clicked 'Click Here' link which opened a new window at (192, 96) on a:text('Click Here')
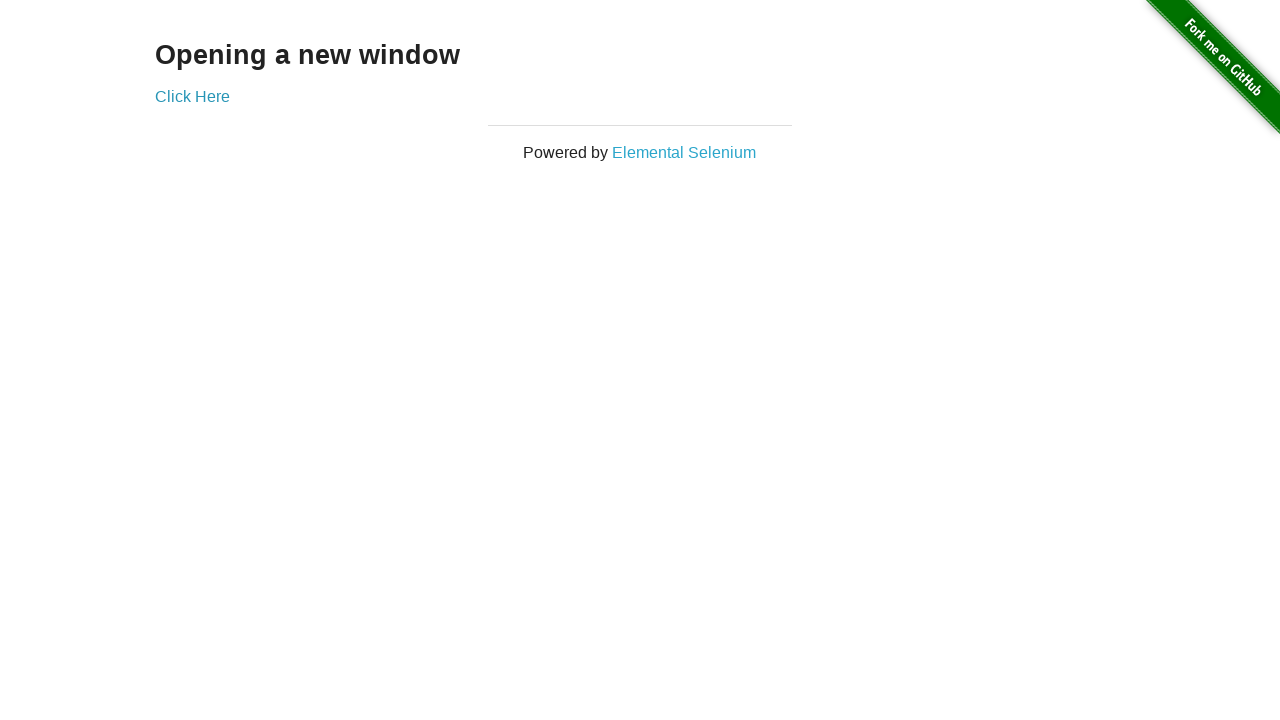

New page finished loading
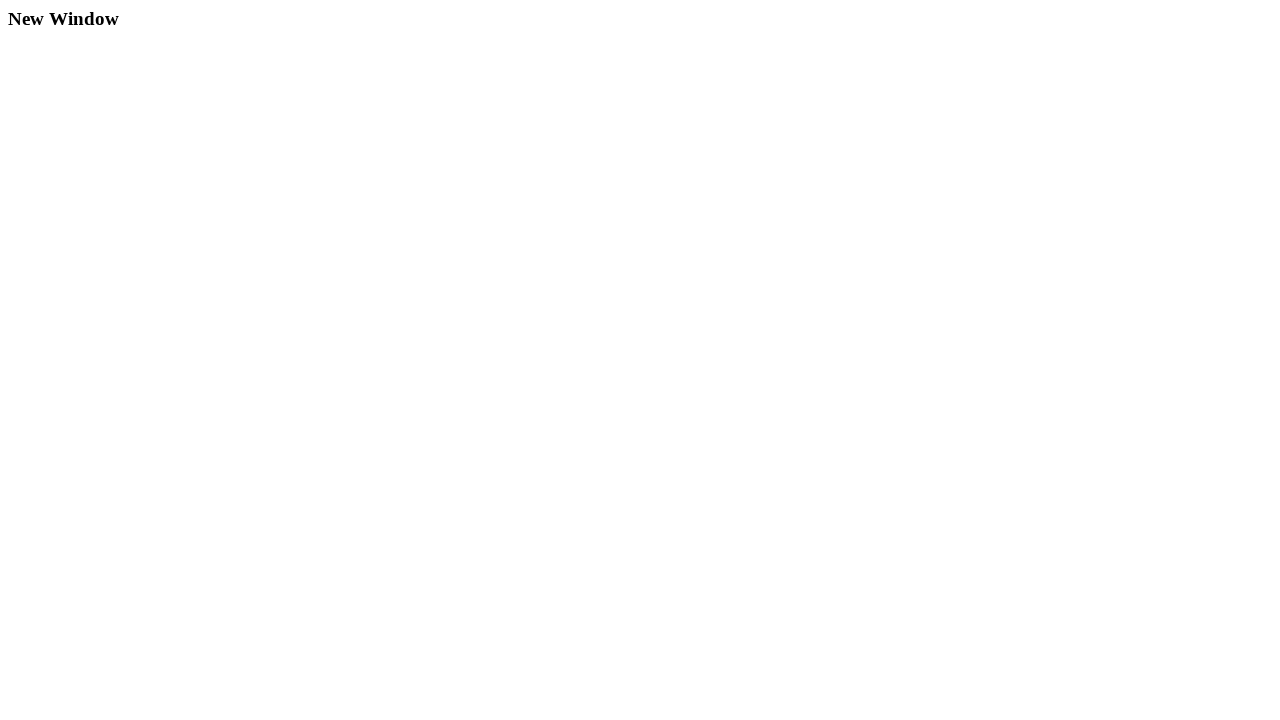

Retrieved text from new window: 'New Window'
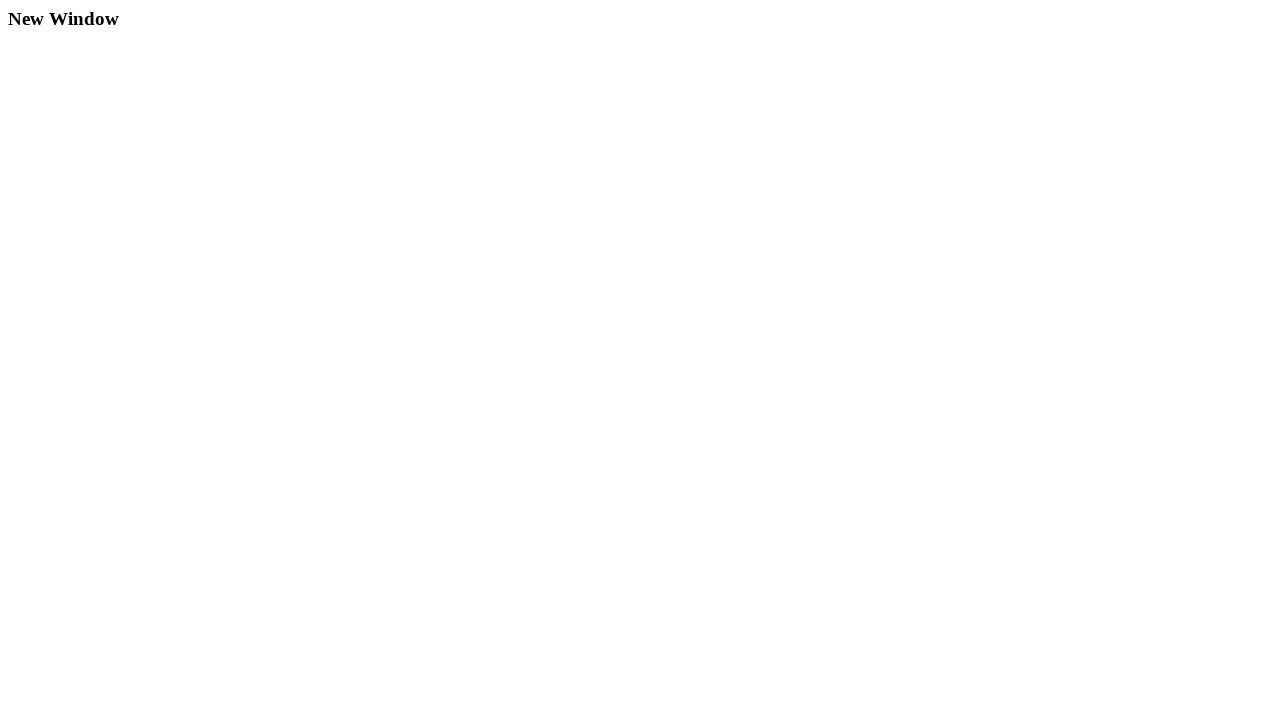

Retrieved text from original window: 'Opening a new window'
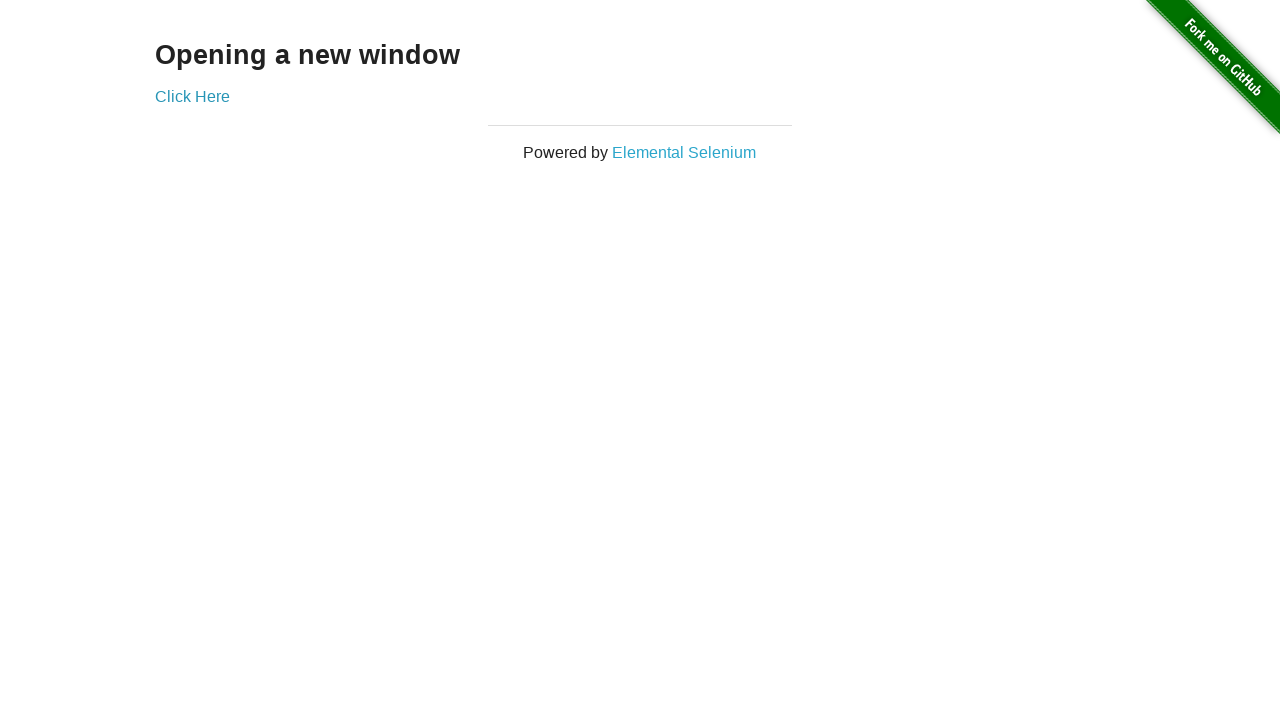

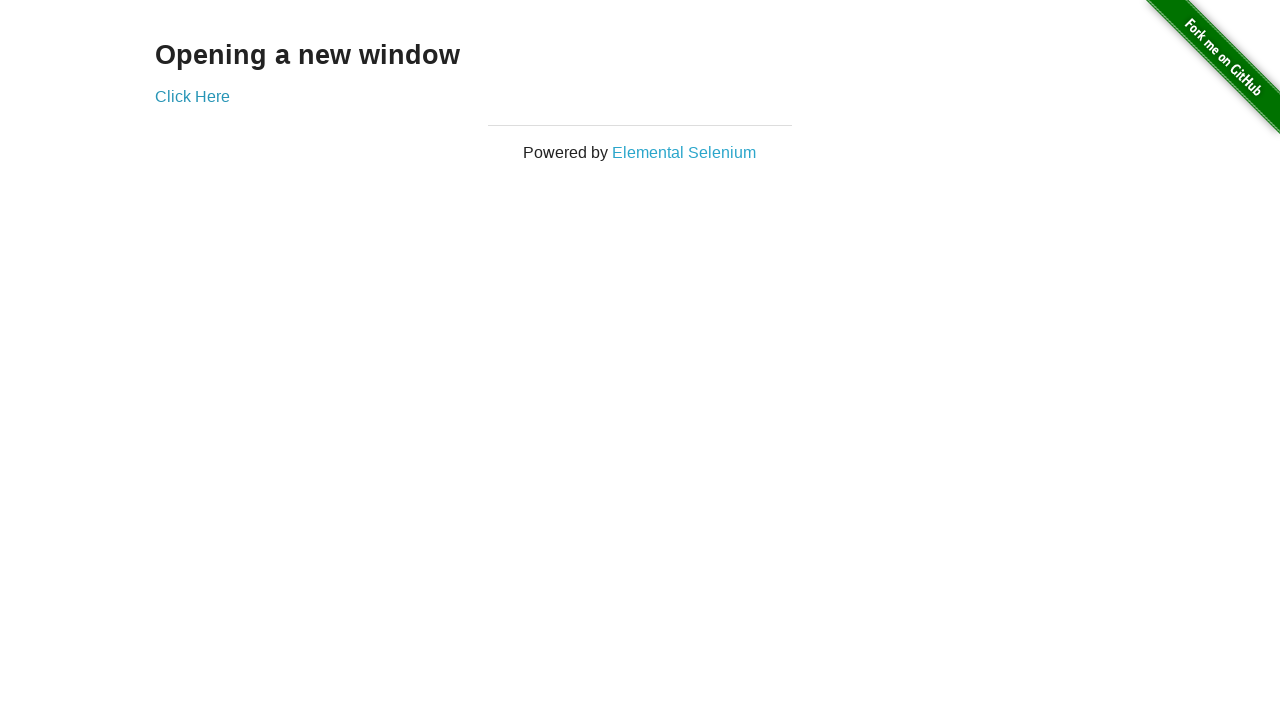